Tests Broken Images page by navigating to it and checking for images on the page

Starting URL: https://the-internet.herokuapp.com

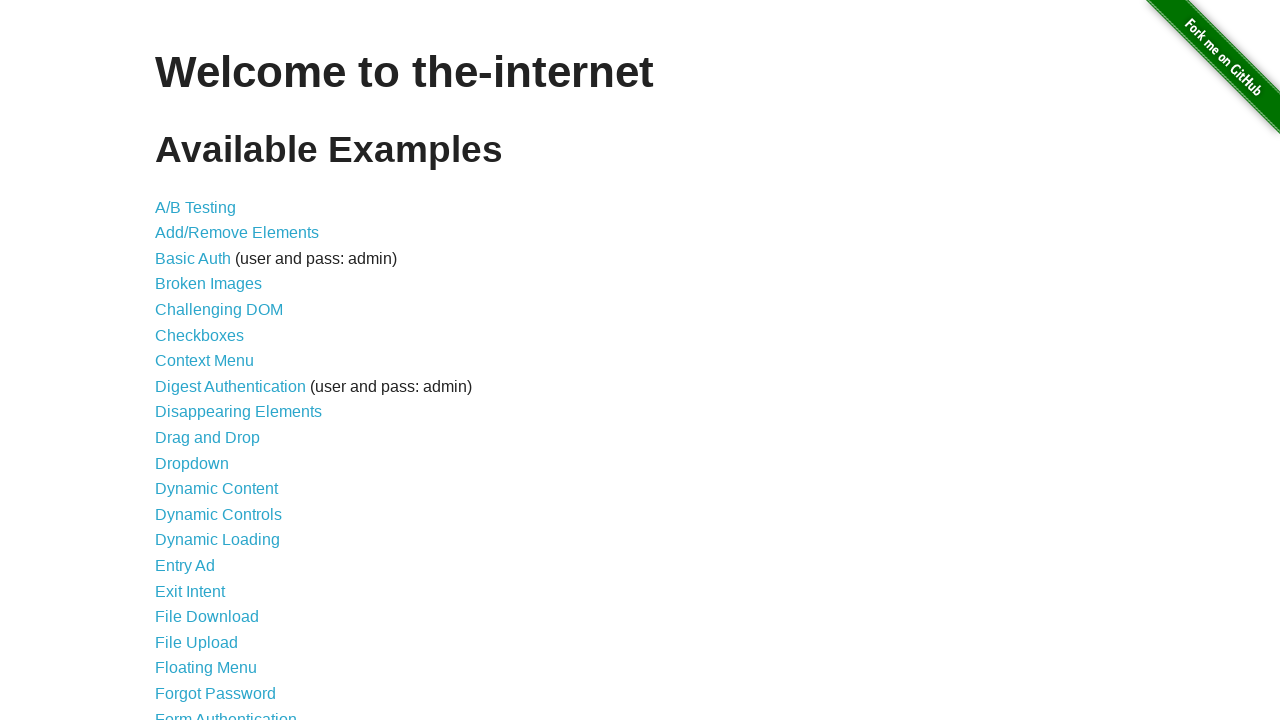

Clicked on Broken Images link at (208, 284) on a:text('Broken Images')
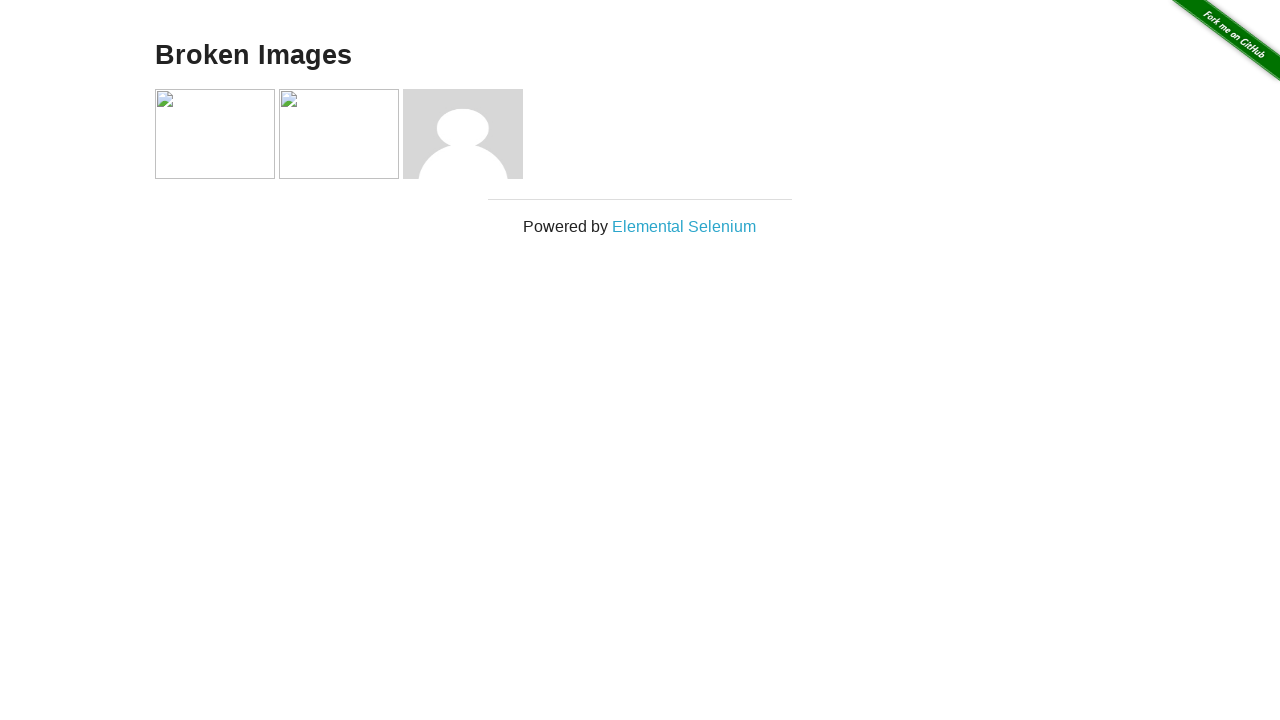

Images loaded on Broken Images page
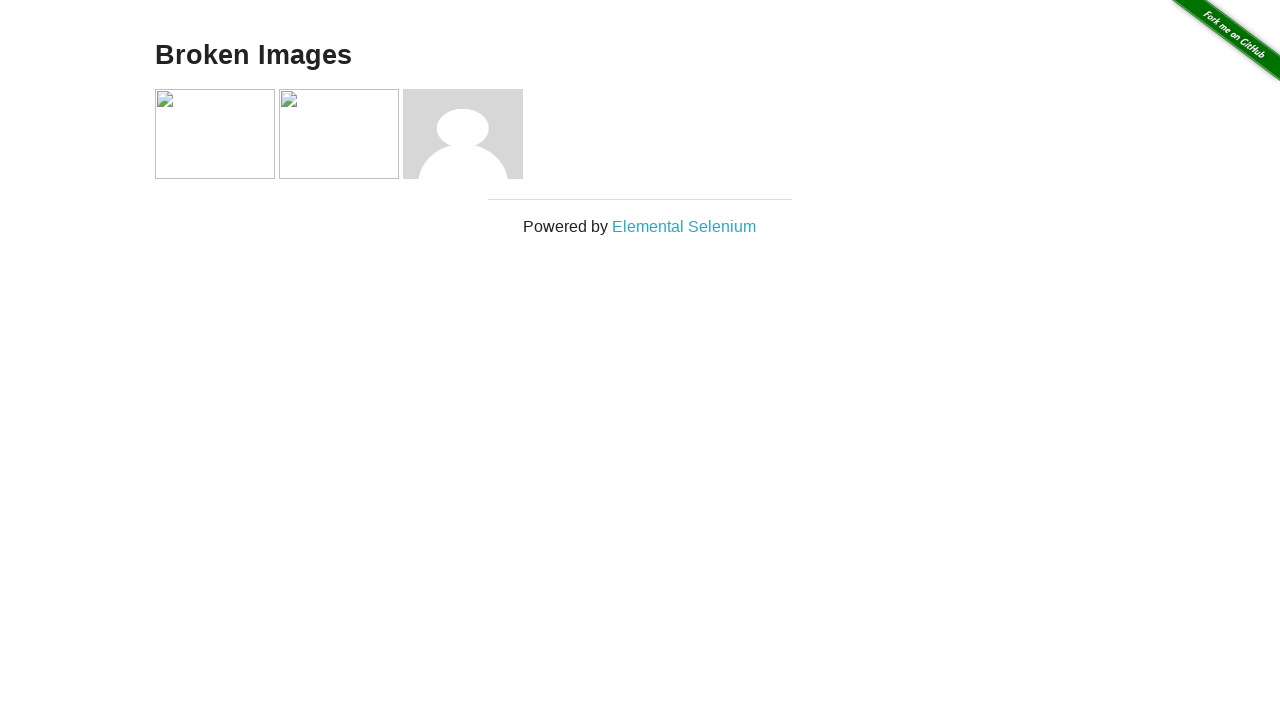

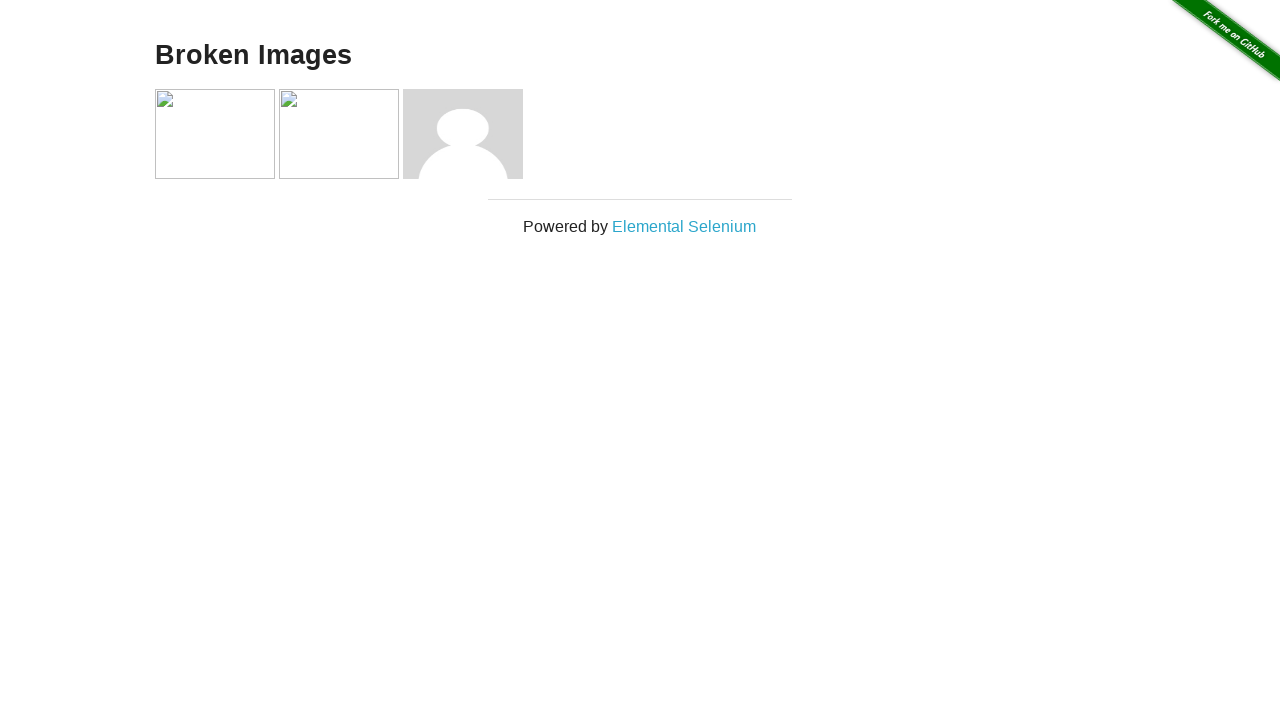